Navigates to the DemoQA droppable page and performs cookie management operations including reading existing cookies and adding a new cookie.

Starting URL: https://demoqa.com/droppable

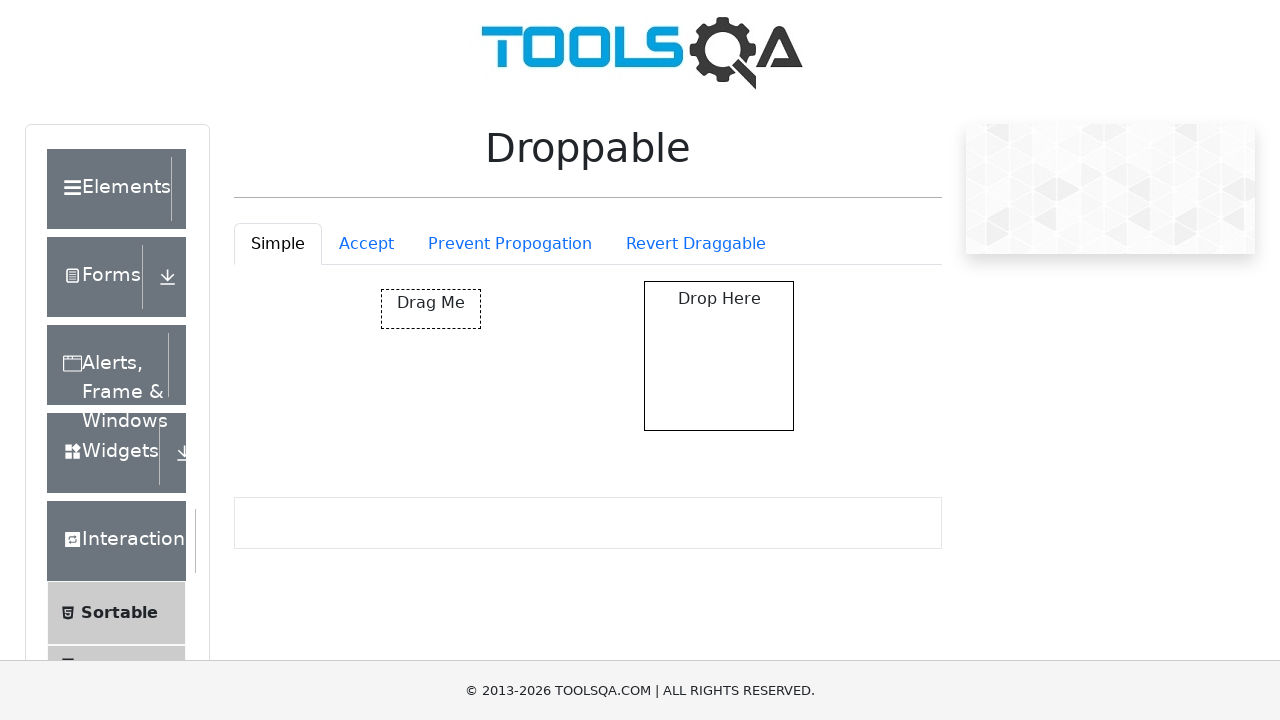

Set viewport size to 1920x1080
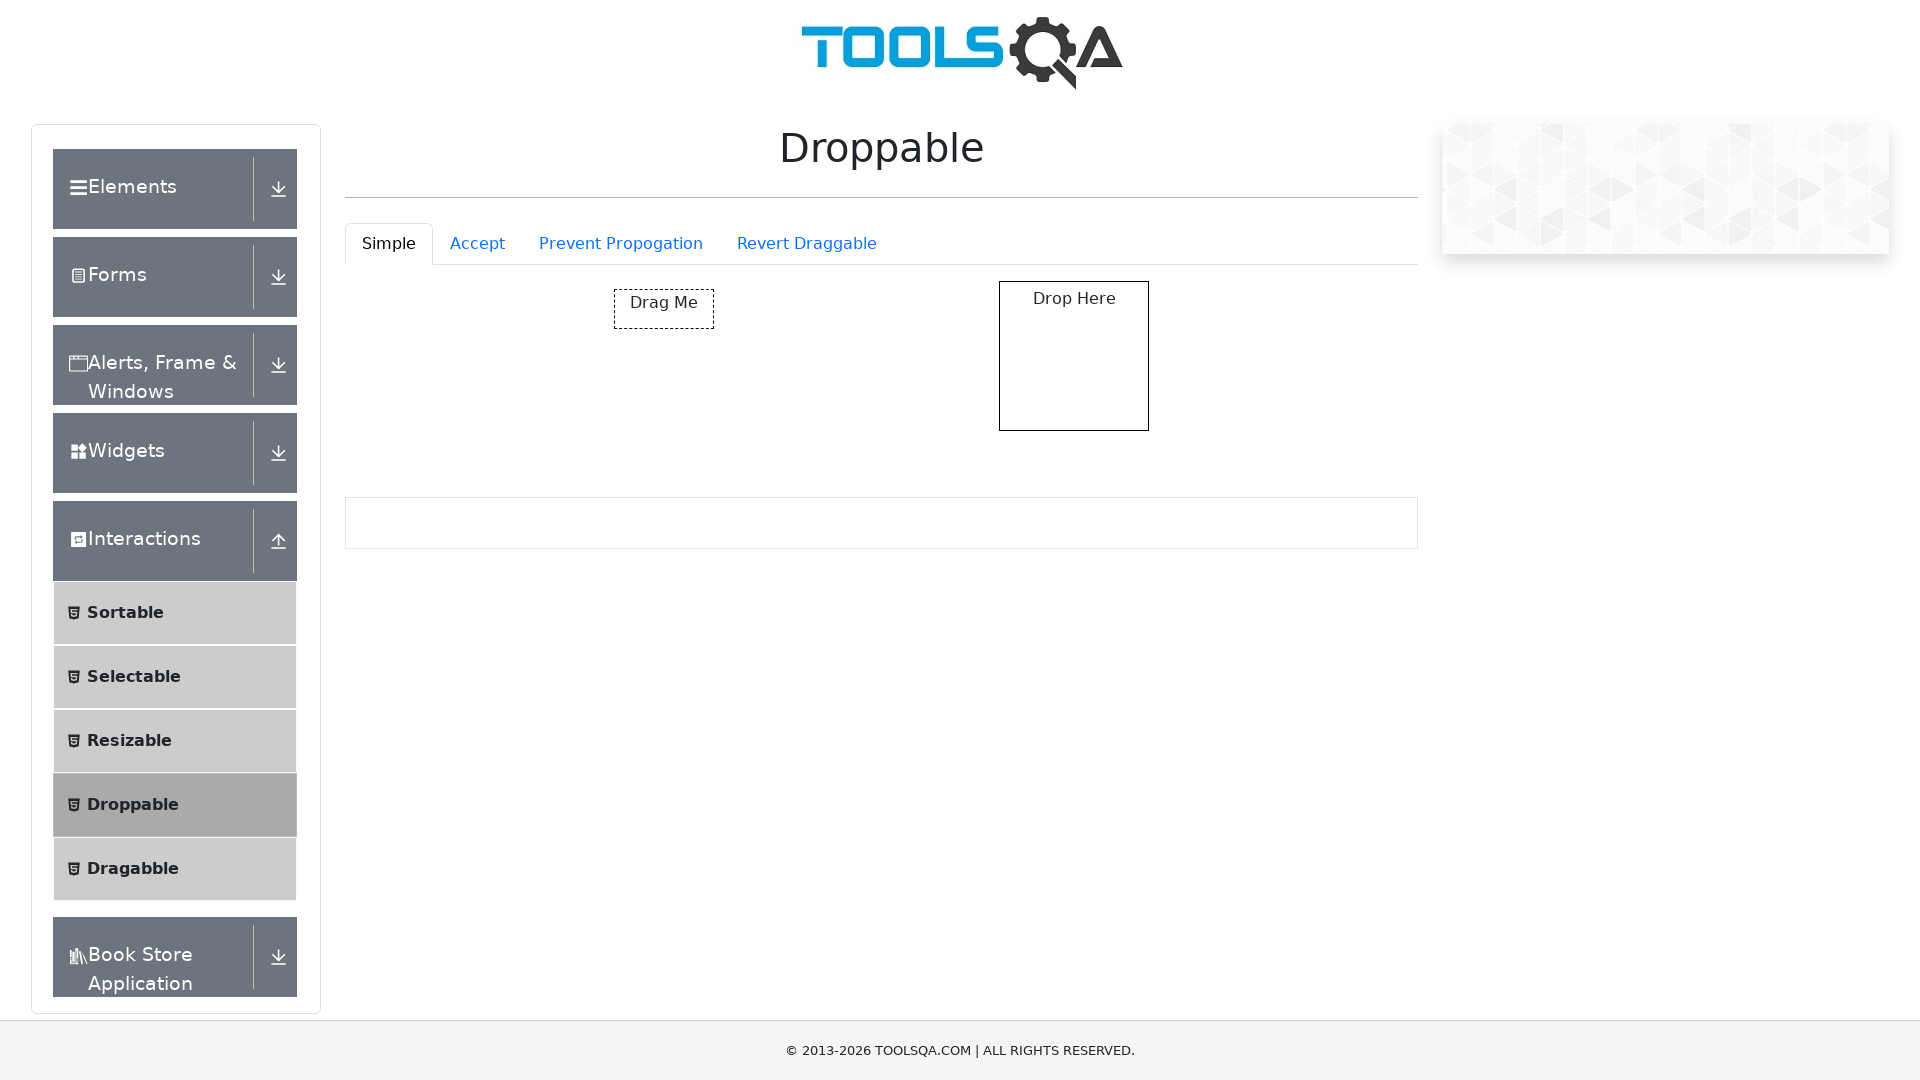

Retrieved all cookies from the page
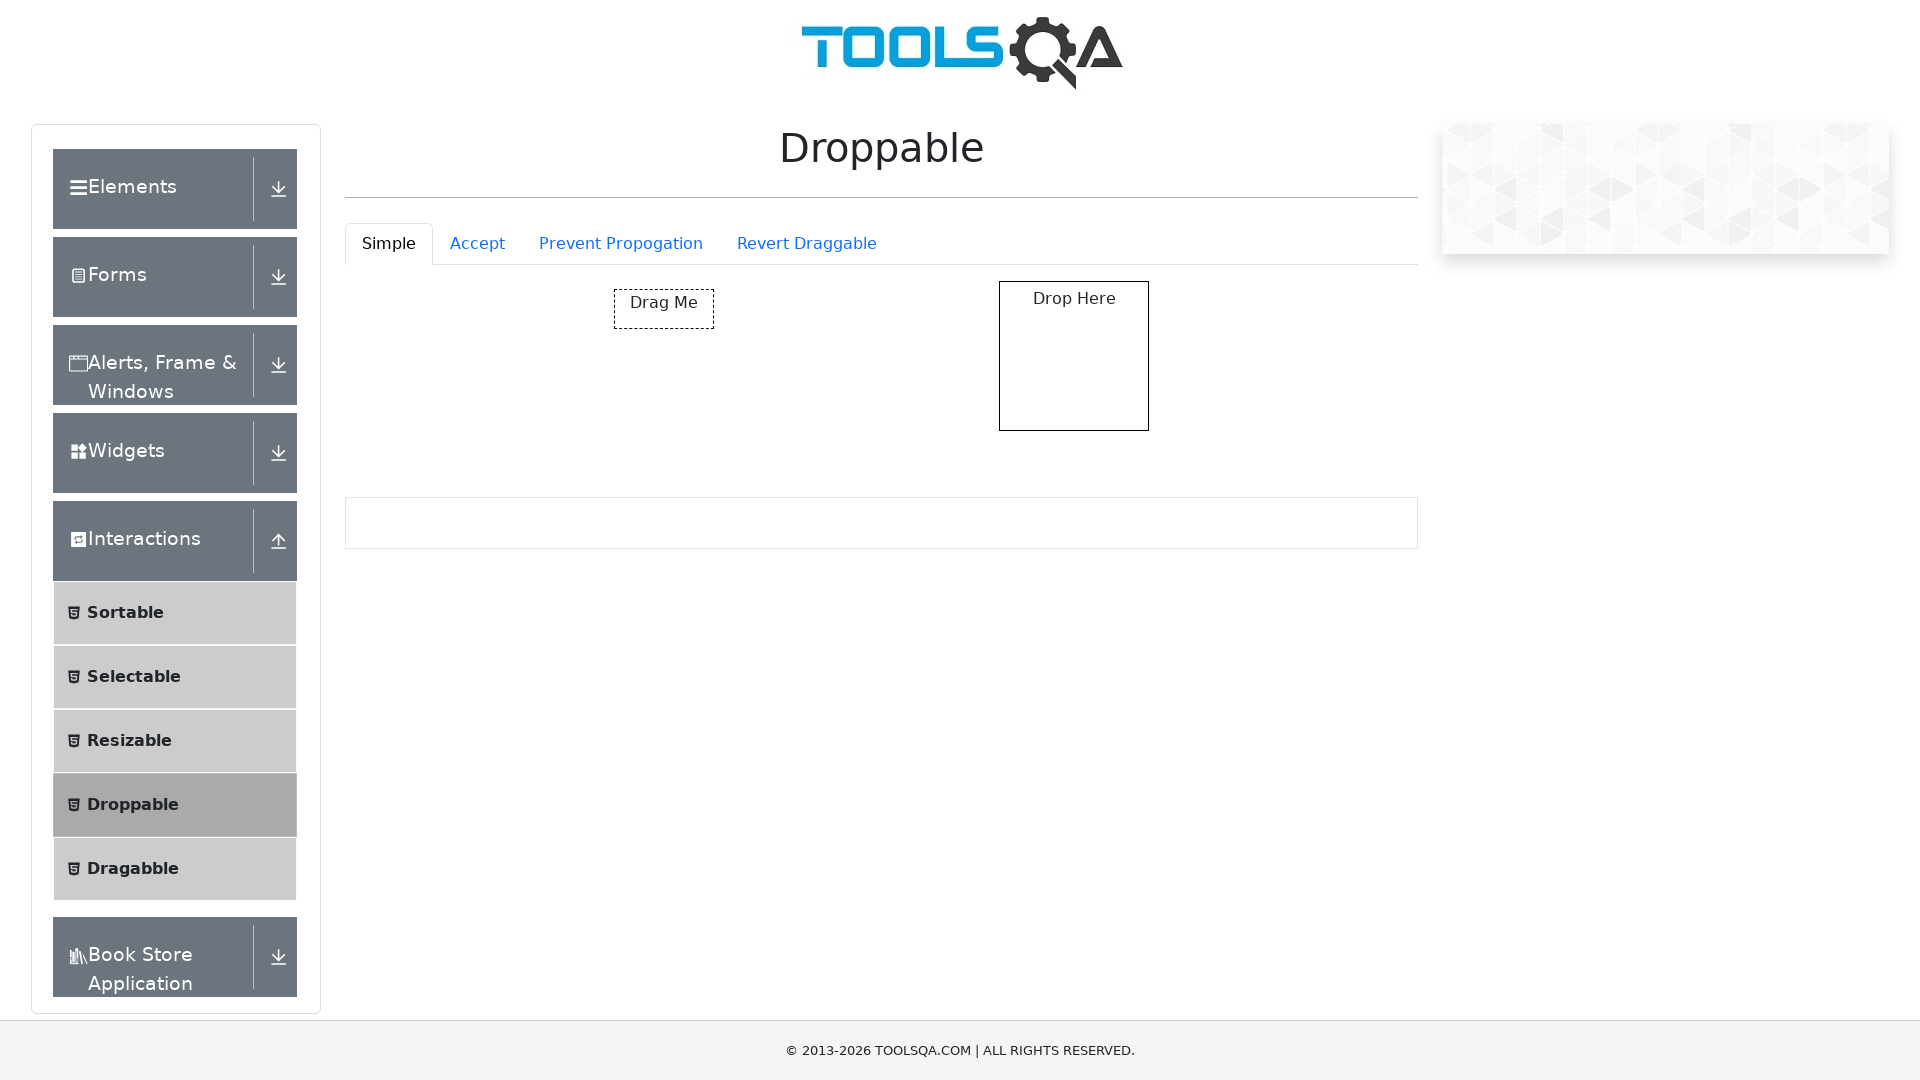

Added new cookie 'MyNewCookie' with value '1446875' to demoqa.com
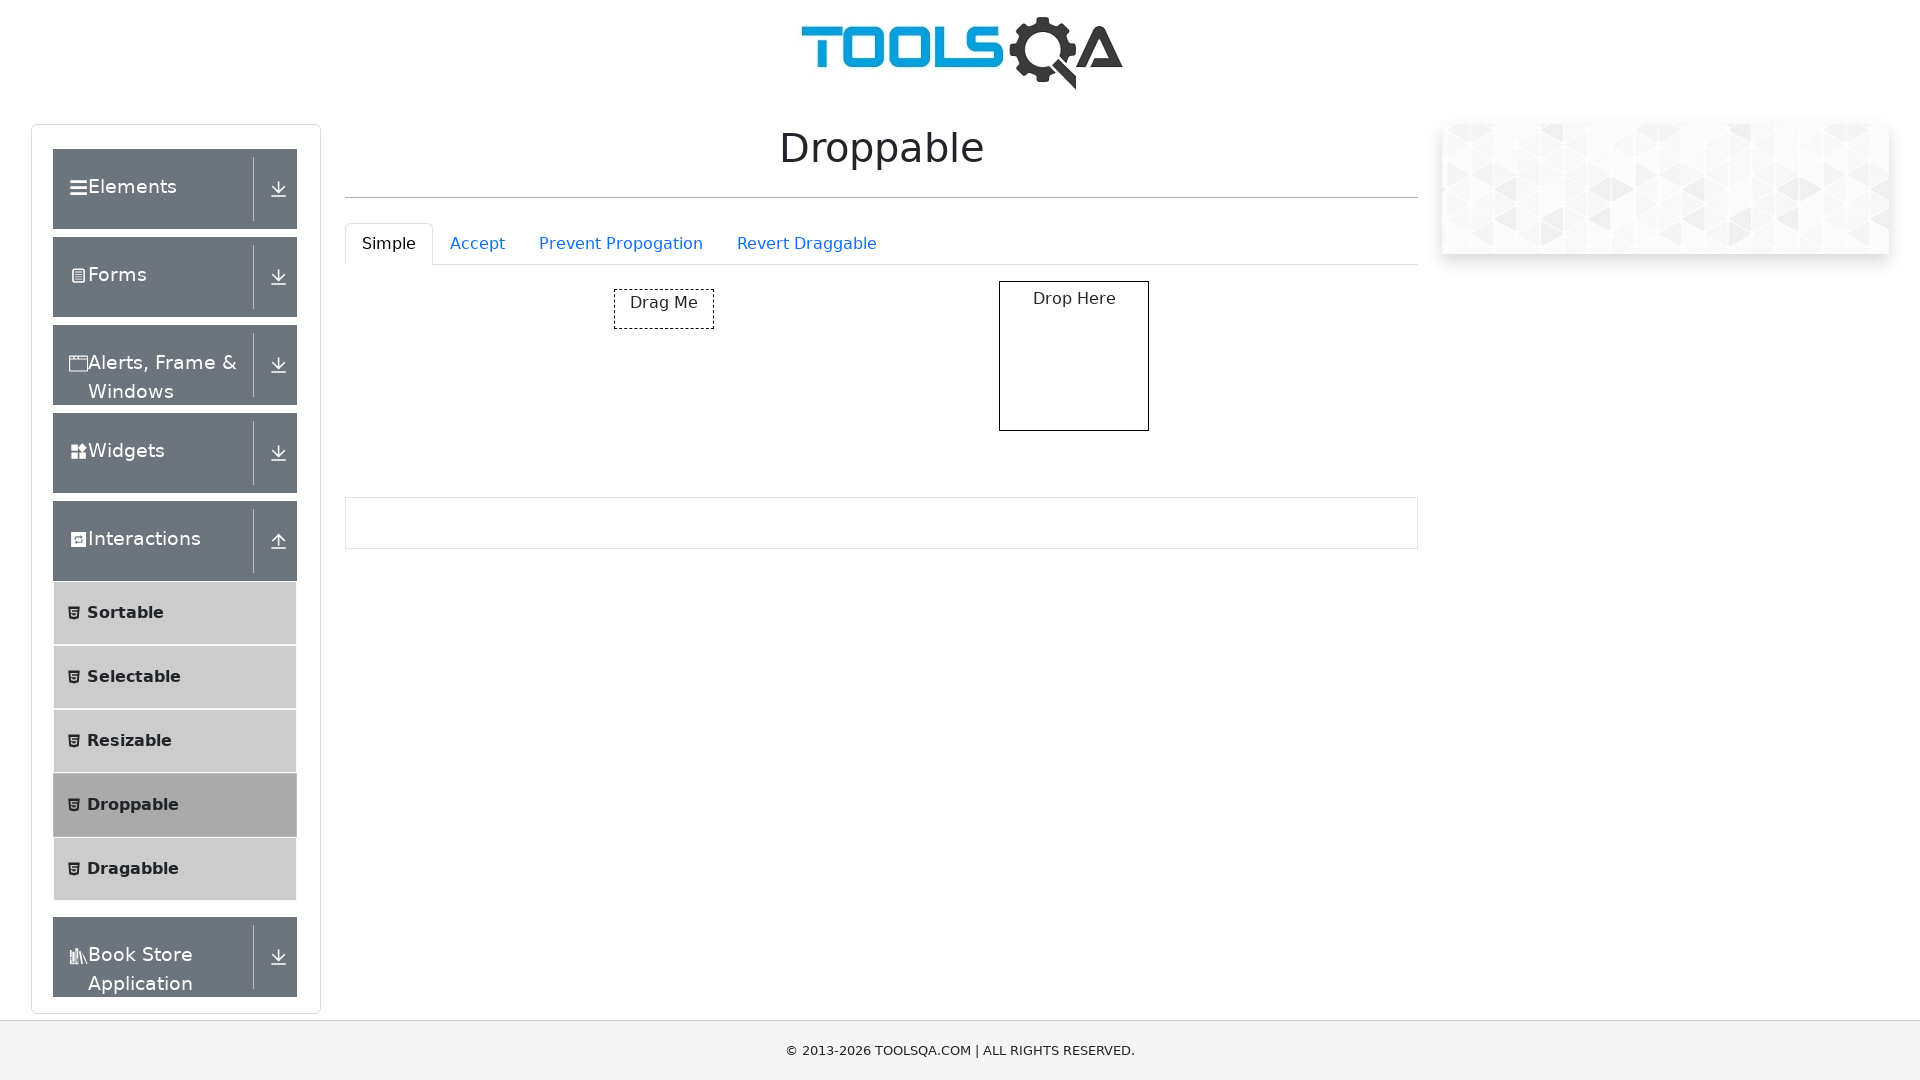

Waited for droppable element to be visible
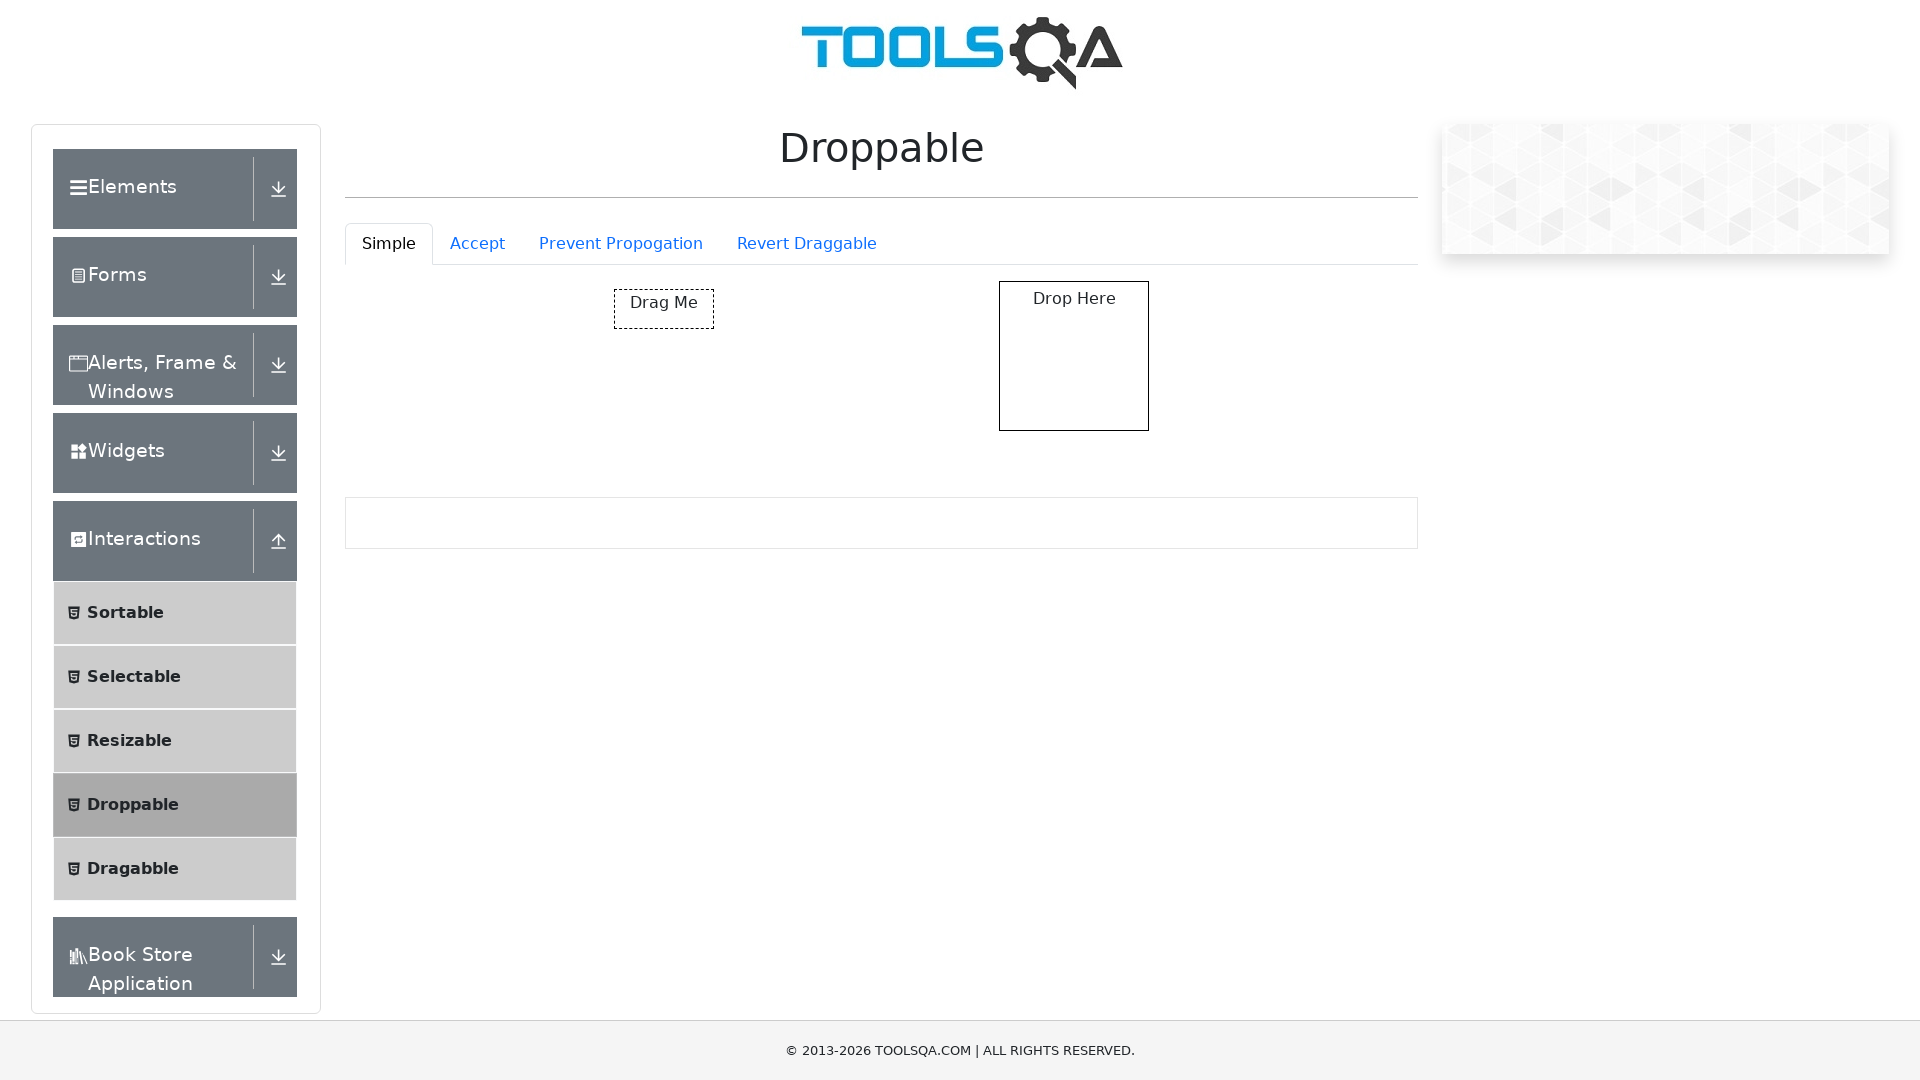

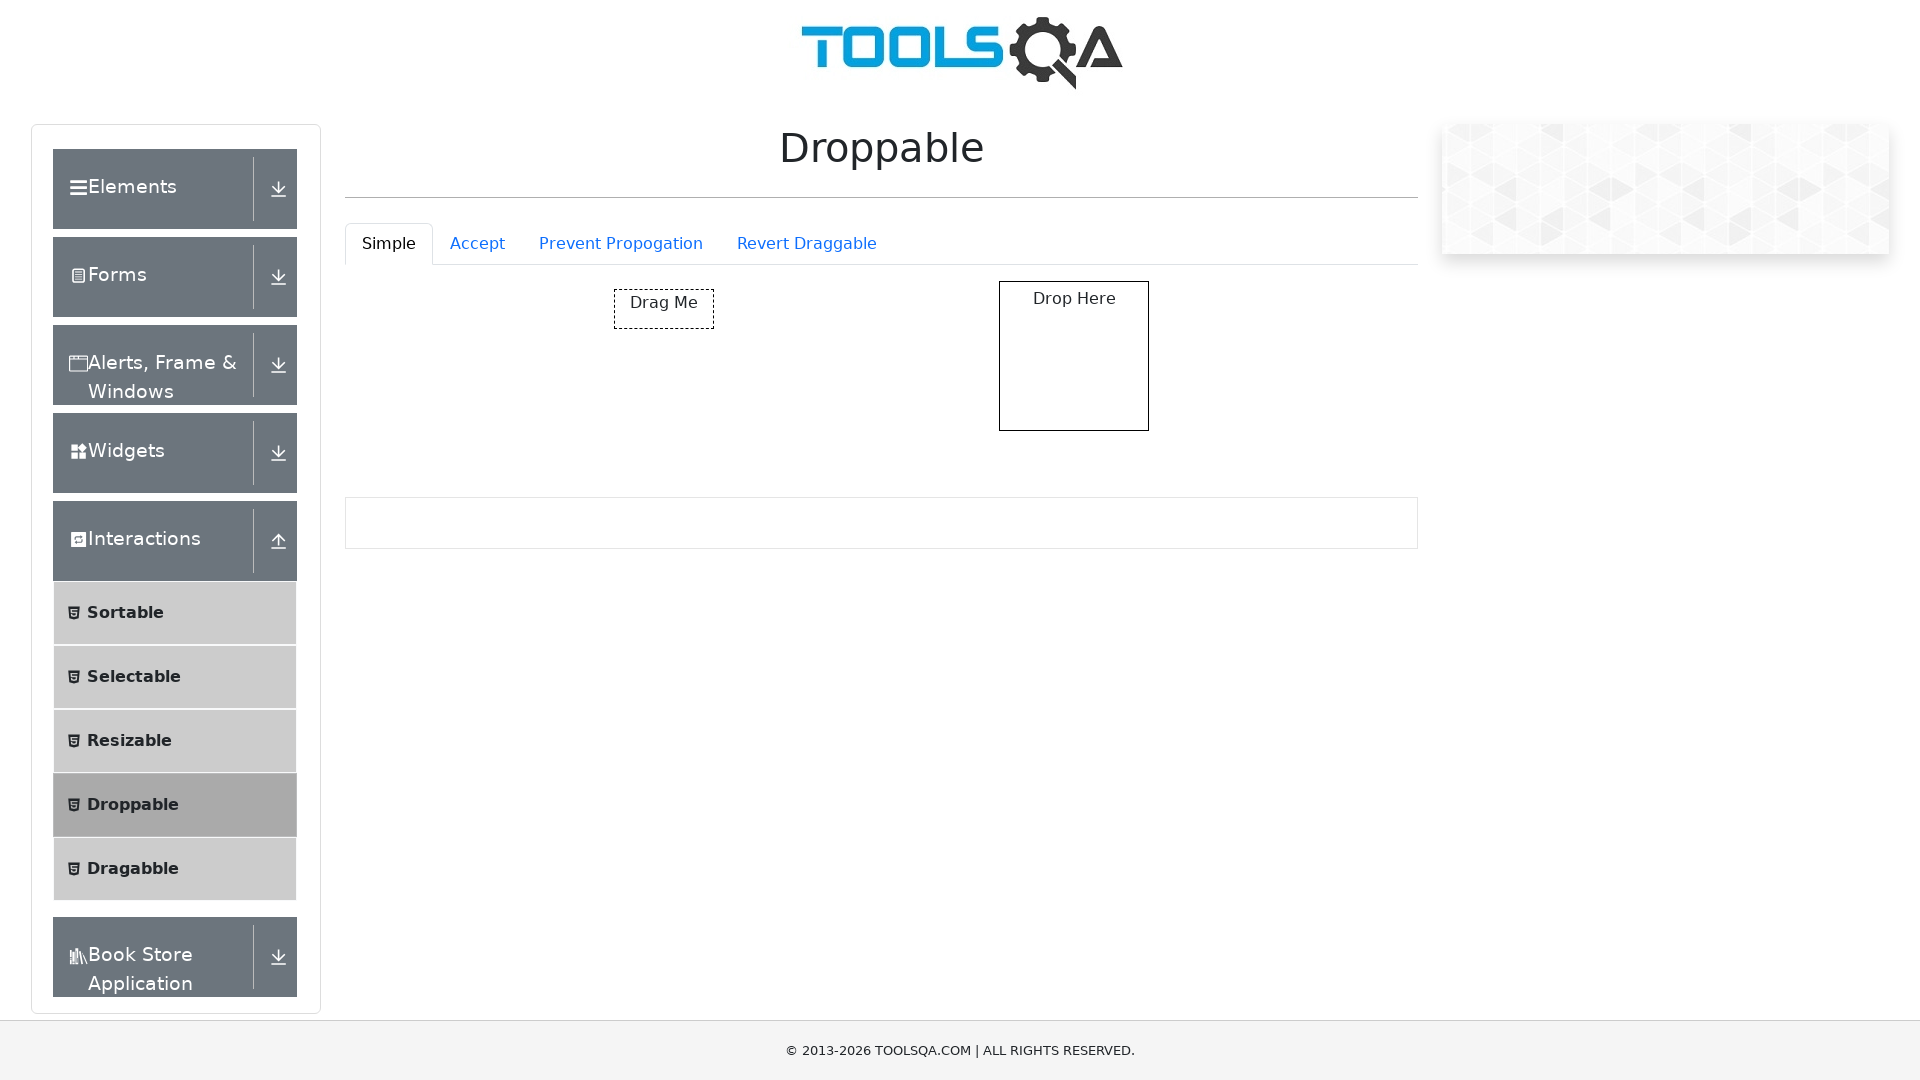